Navigates to the Unisat.io homepage and verifies the page loads by checking for the page title

Starting URL: https://unisat.io/

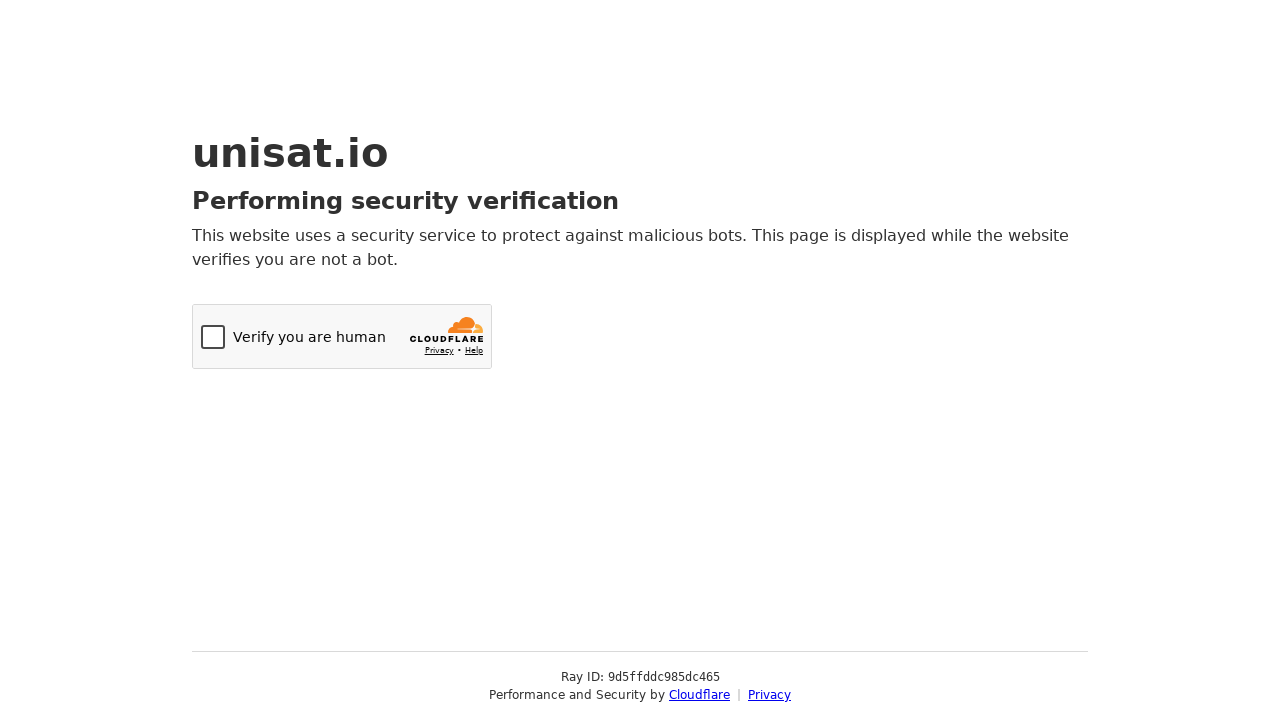

Navigated to https://unisat.io/ homepage
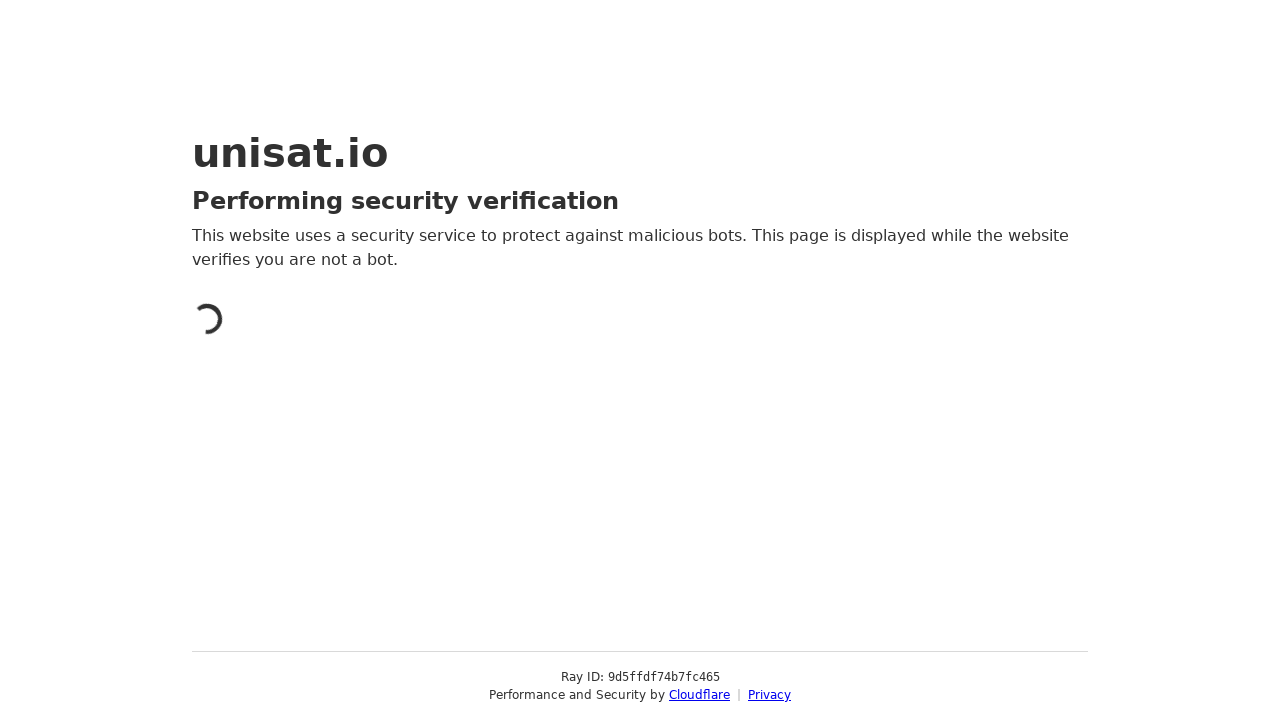

Page DOM content loaded
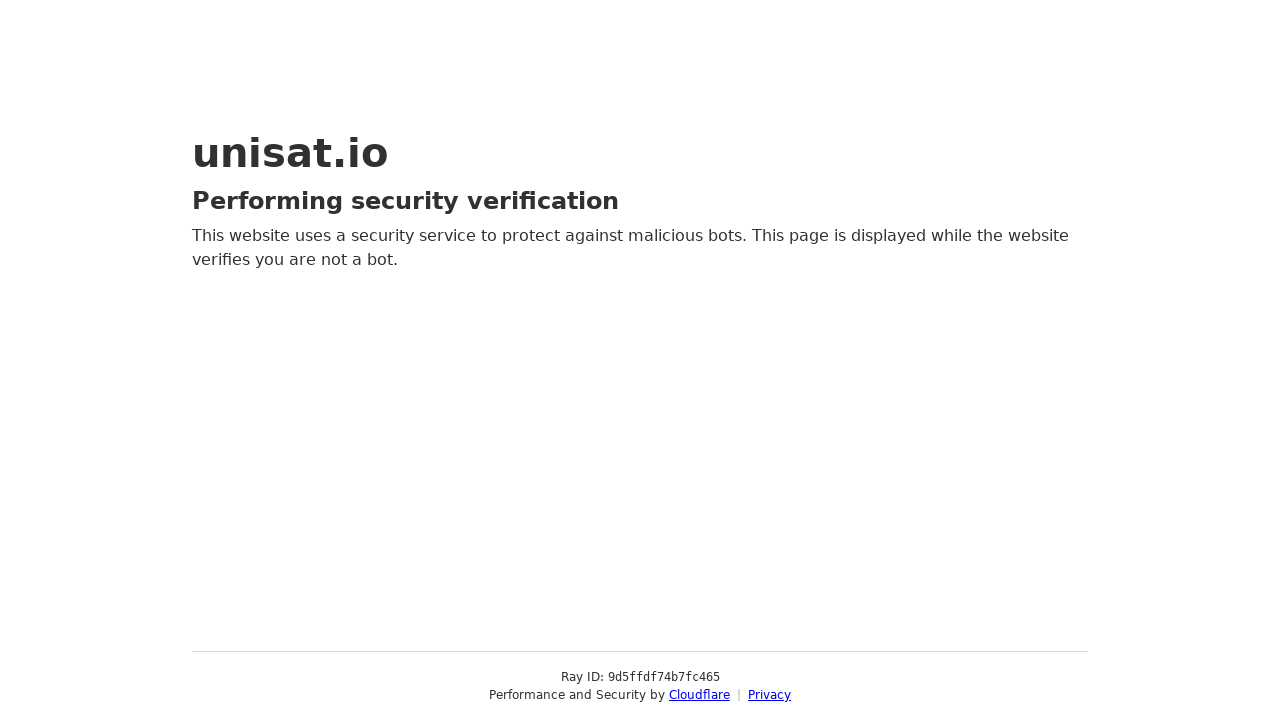

Retrieved page title: 'Just a moment...'
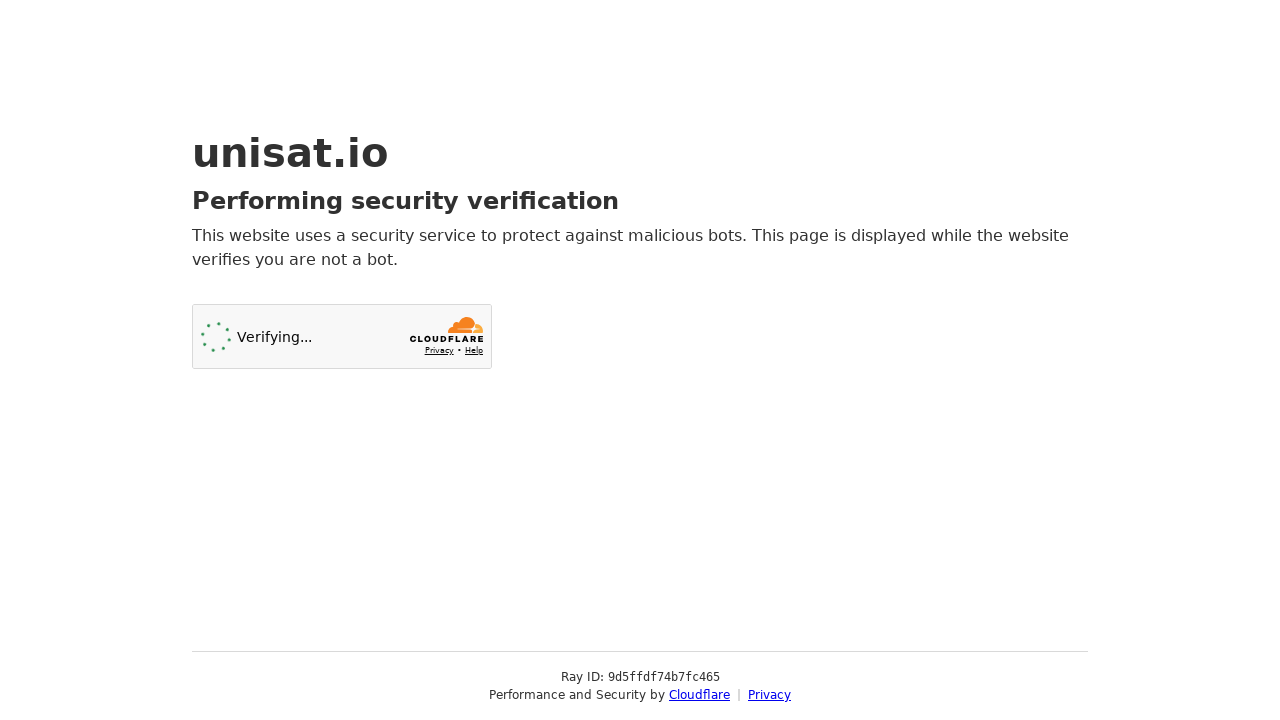

Verified page title is not empty - page loaded successfully
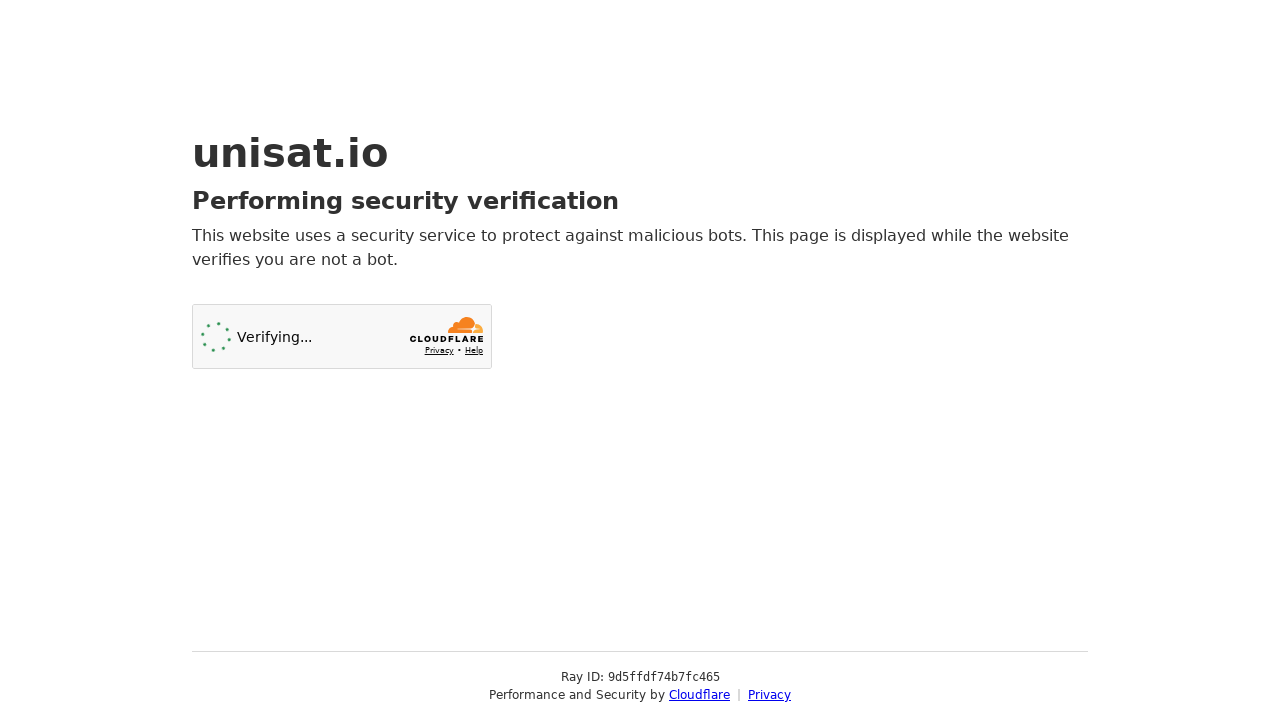

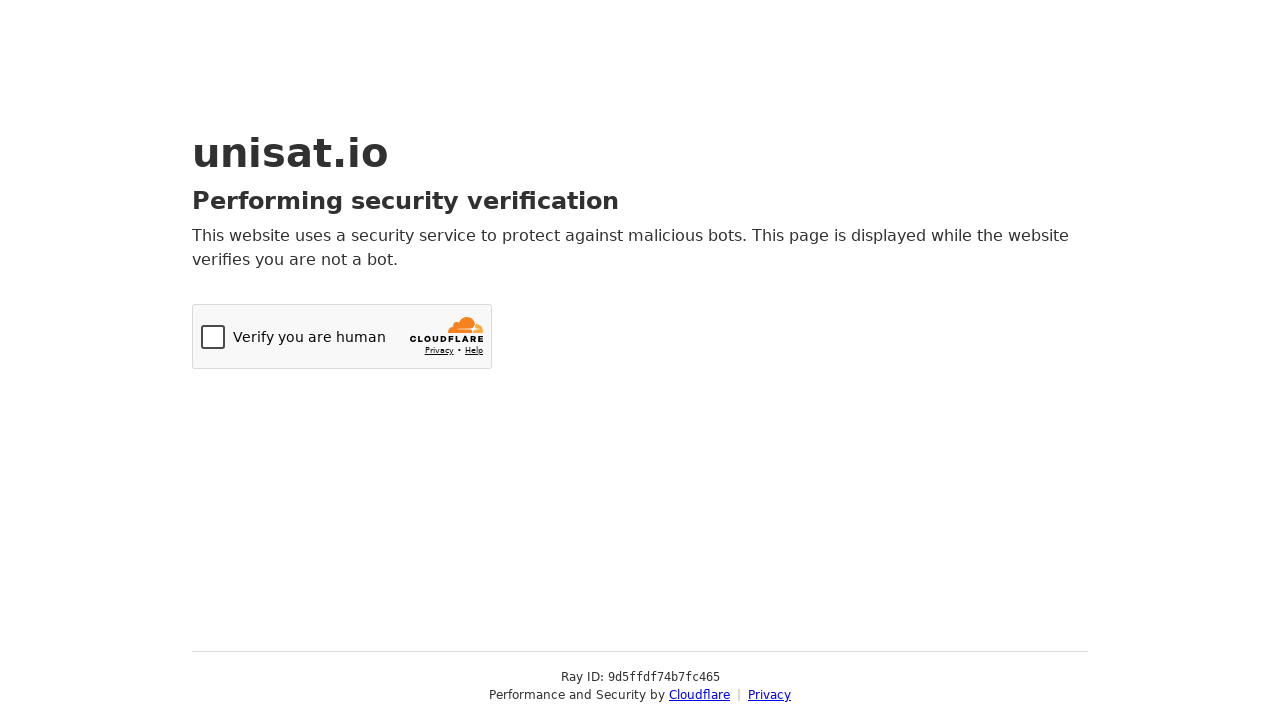